Tests double-click functionality by navigating to W3Schools' JavaScript tryit page, switching to the result iframe, double-clicking a paragraph element to trigger a JavaScript function that displays "Hello World".

Starting URL: https://www.w3schools.com/jsref/tryit.asp?filename=tryjsref_ondblclick

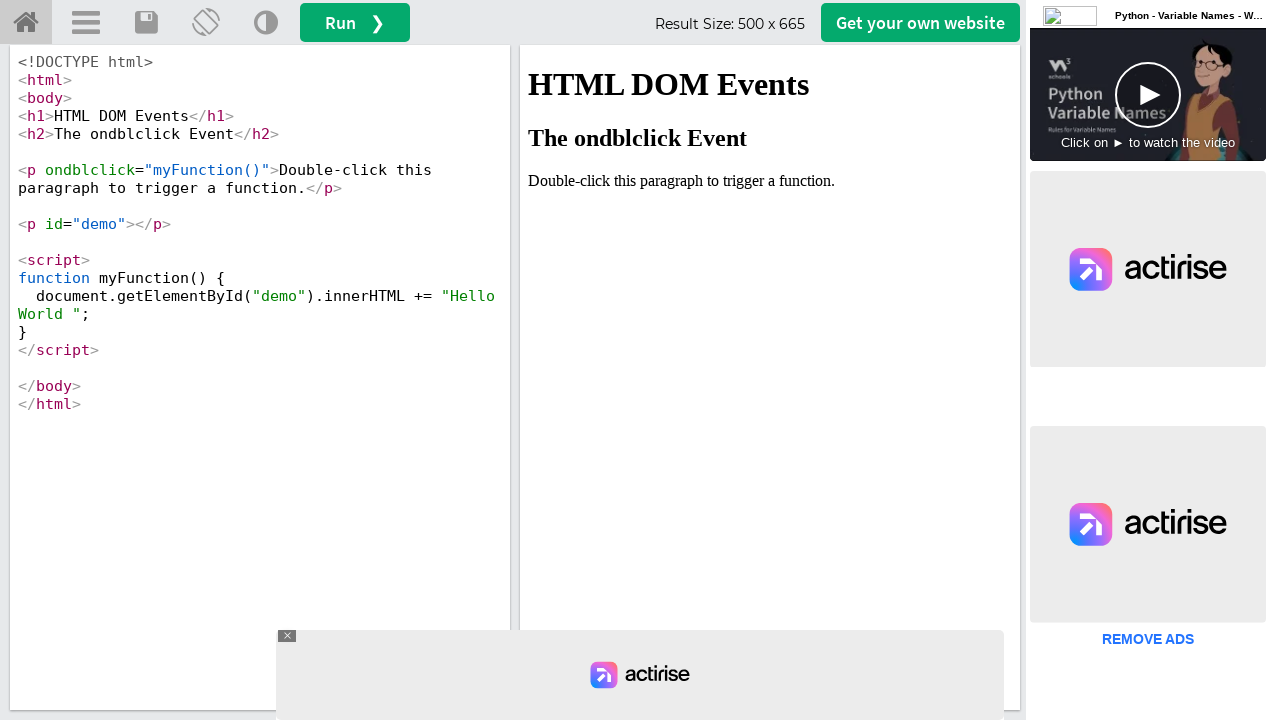

Set viewport size to 1920x1080
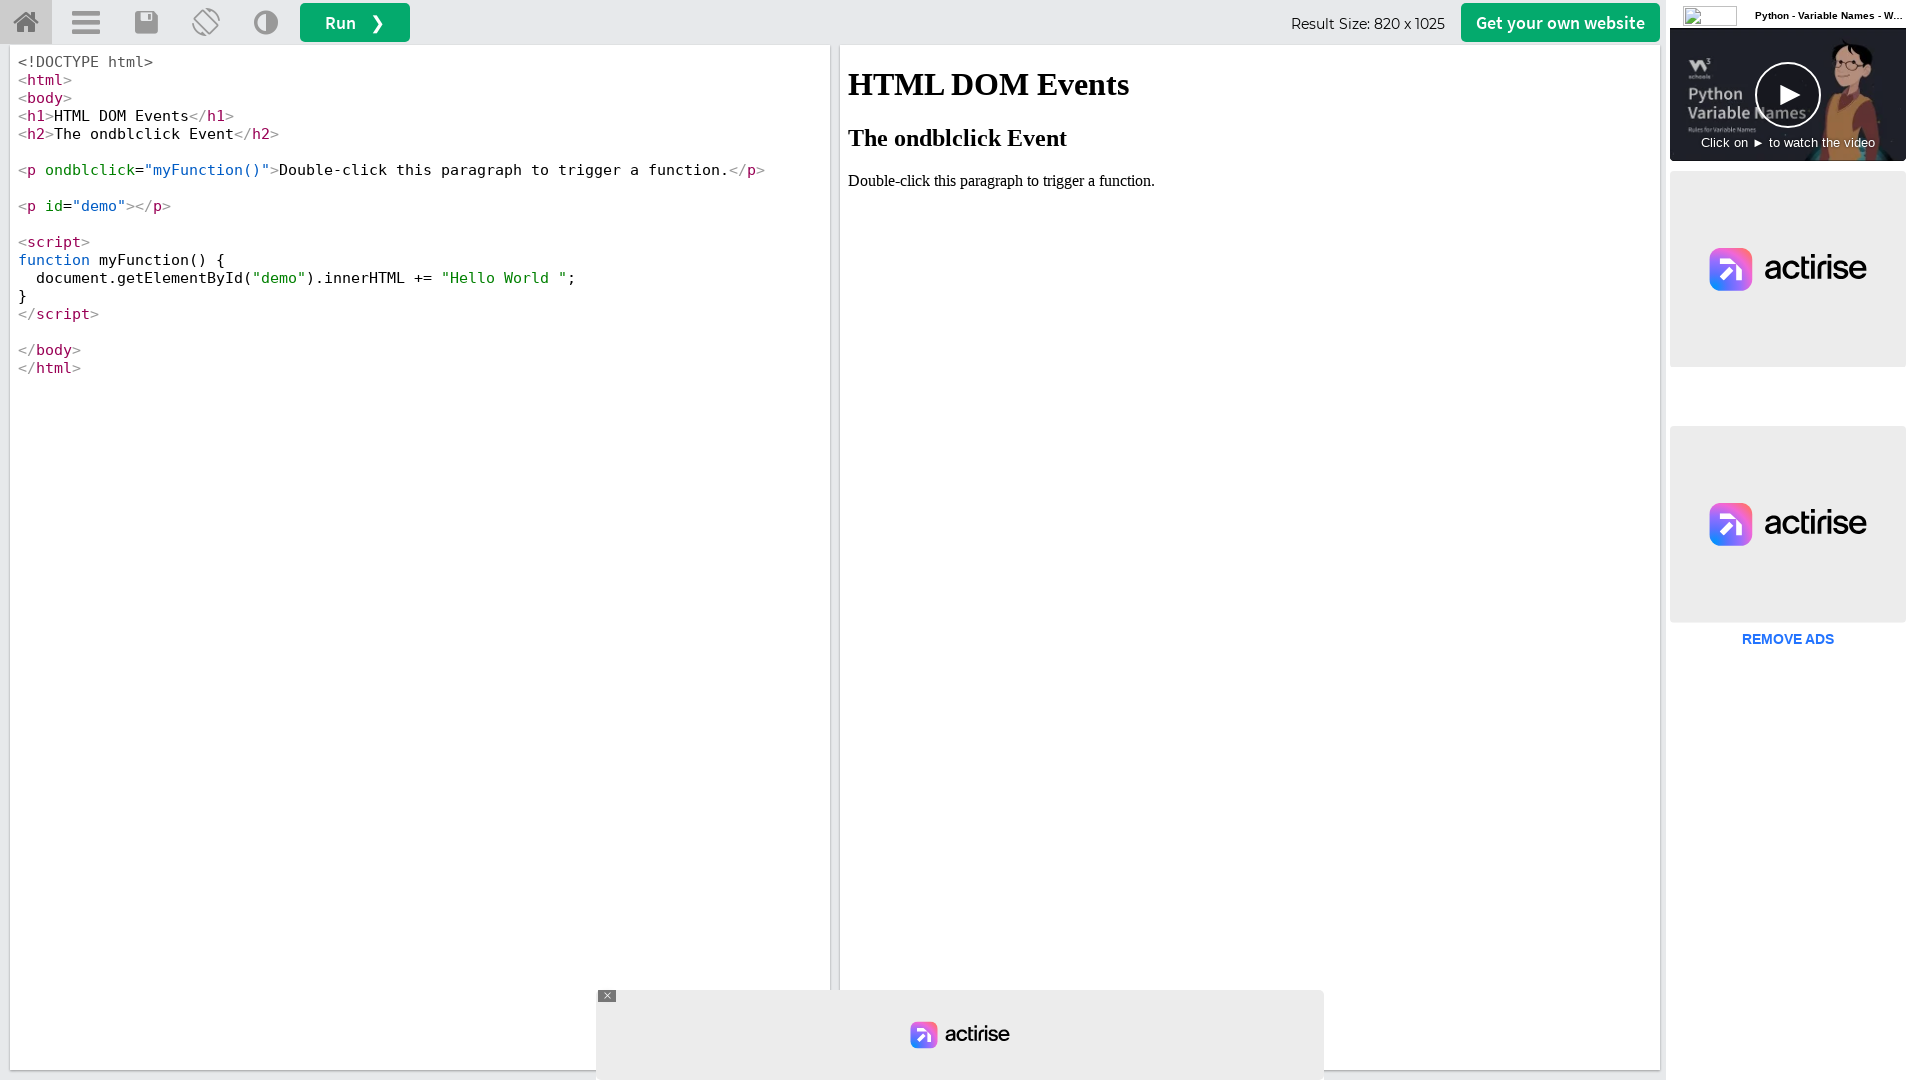

Located the result iframe
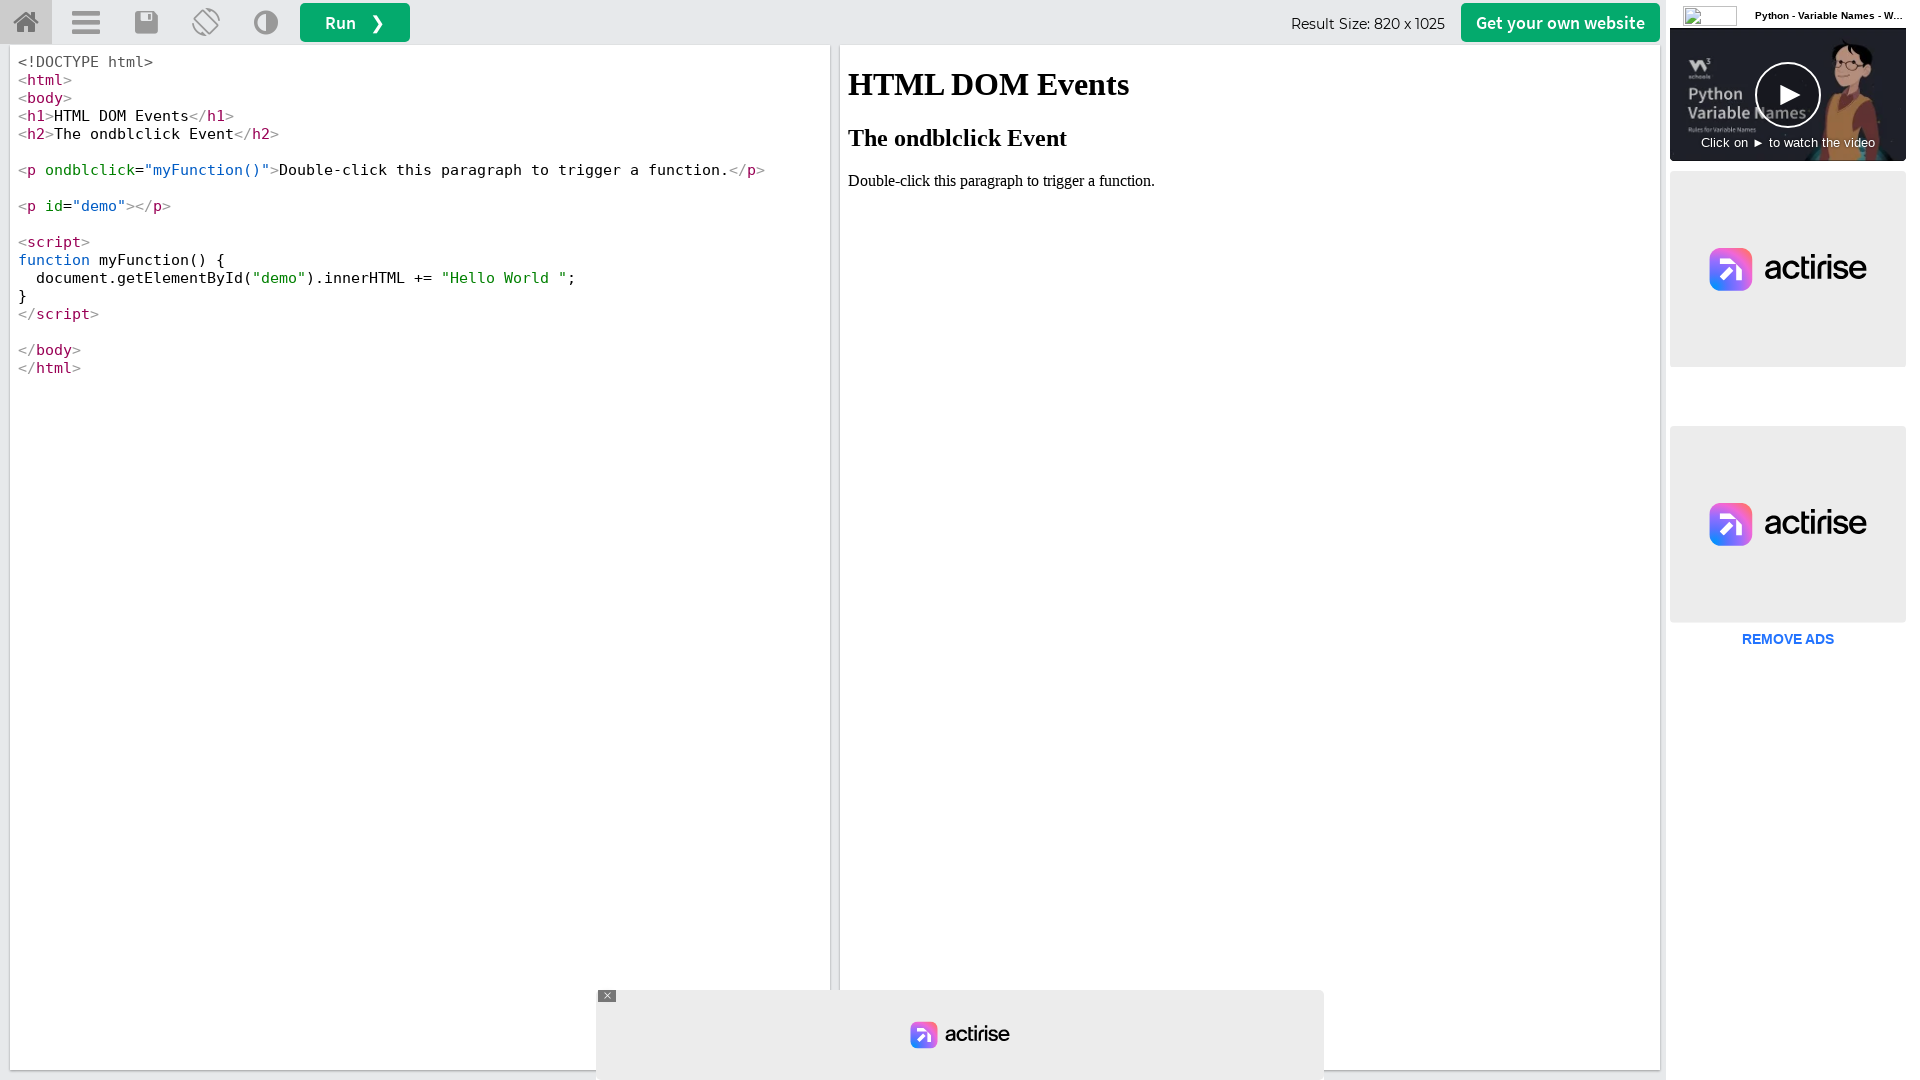

Double-clicked the paragraph to trigger JavaScript function at (1250, 181) on #iframeResult >> internal:control=enter-frame >> xpath=//p[contains(text(),'Doub
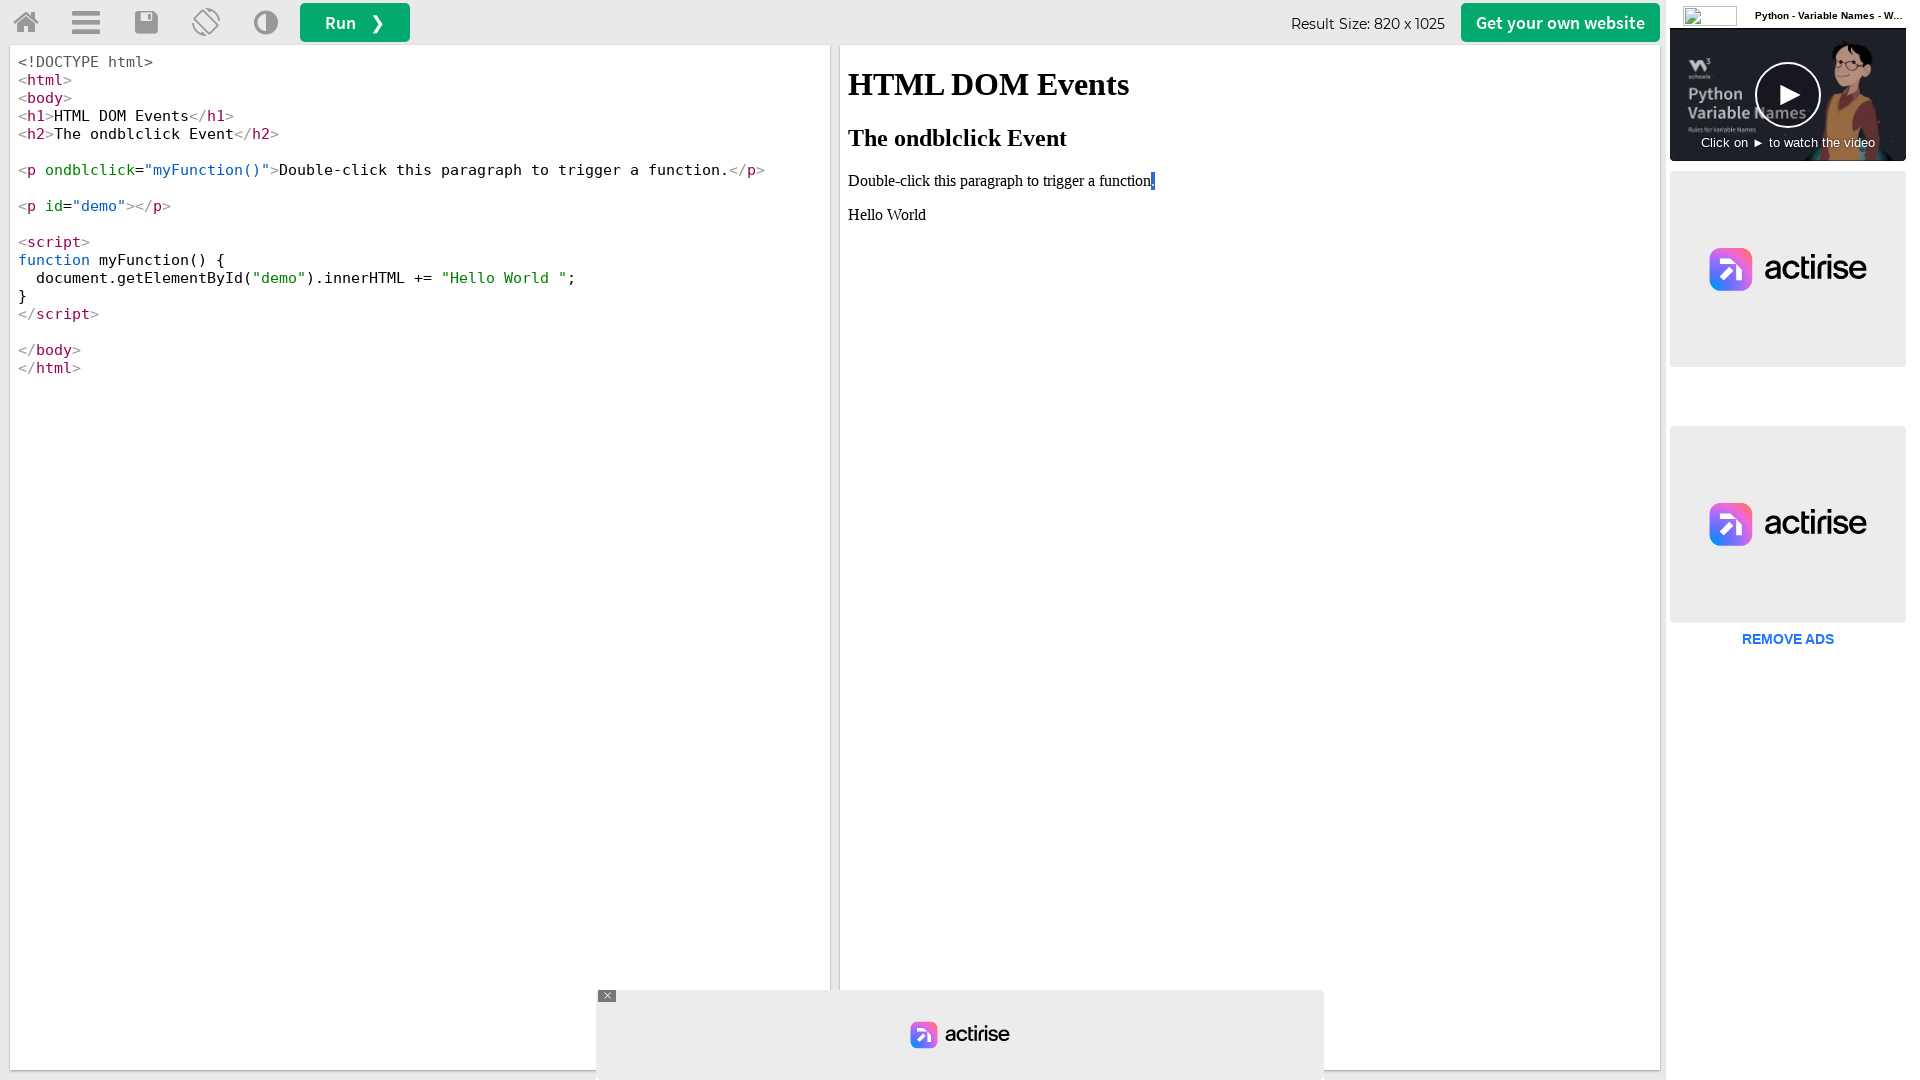

Verified 'Hello World' text appeared after double-click
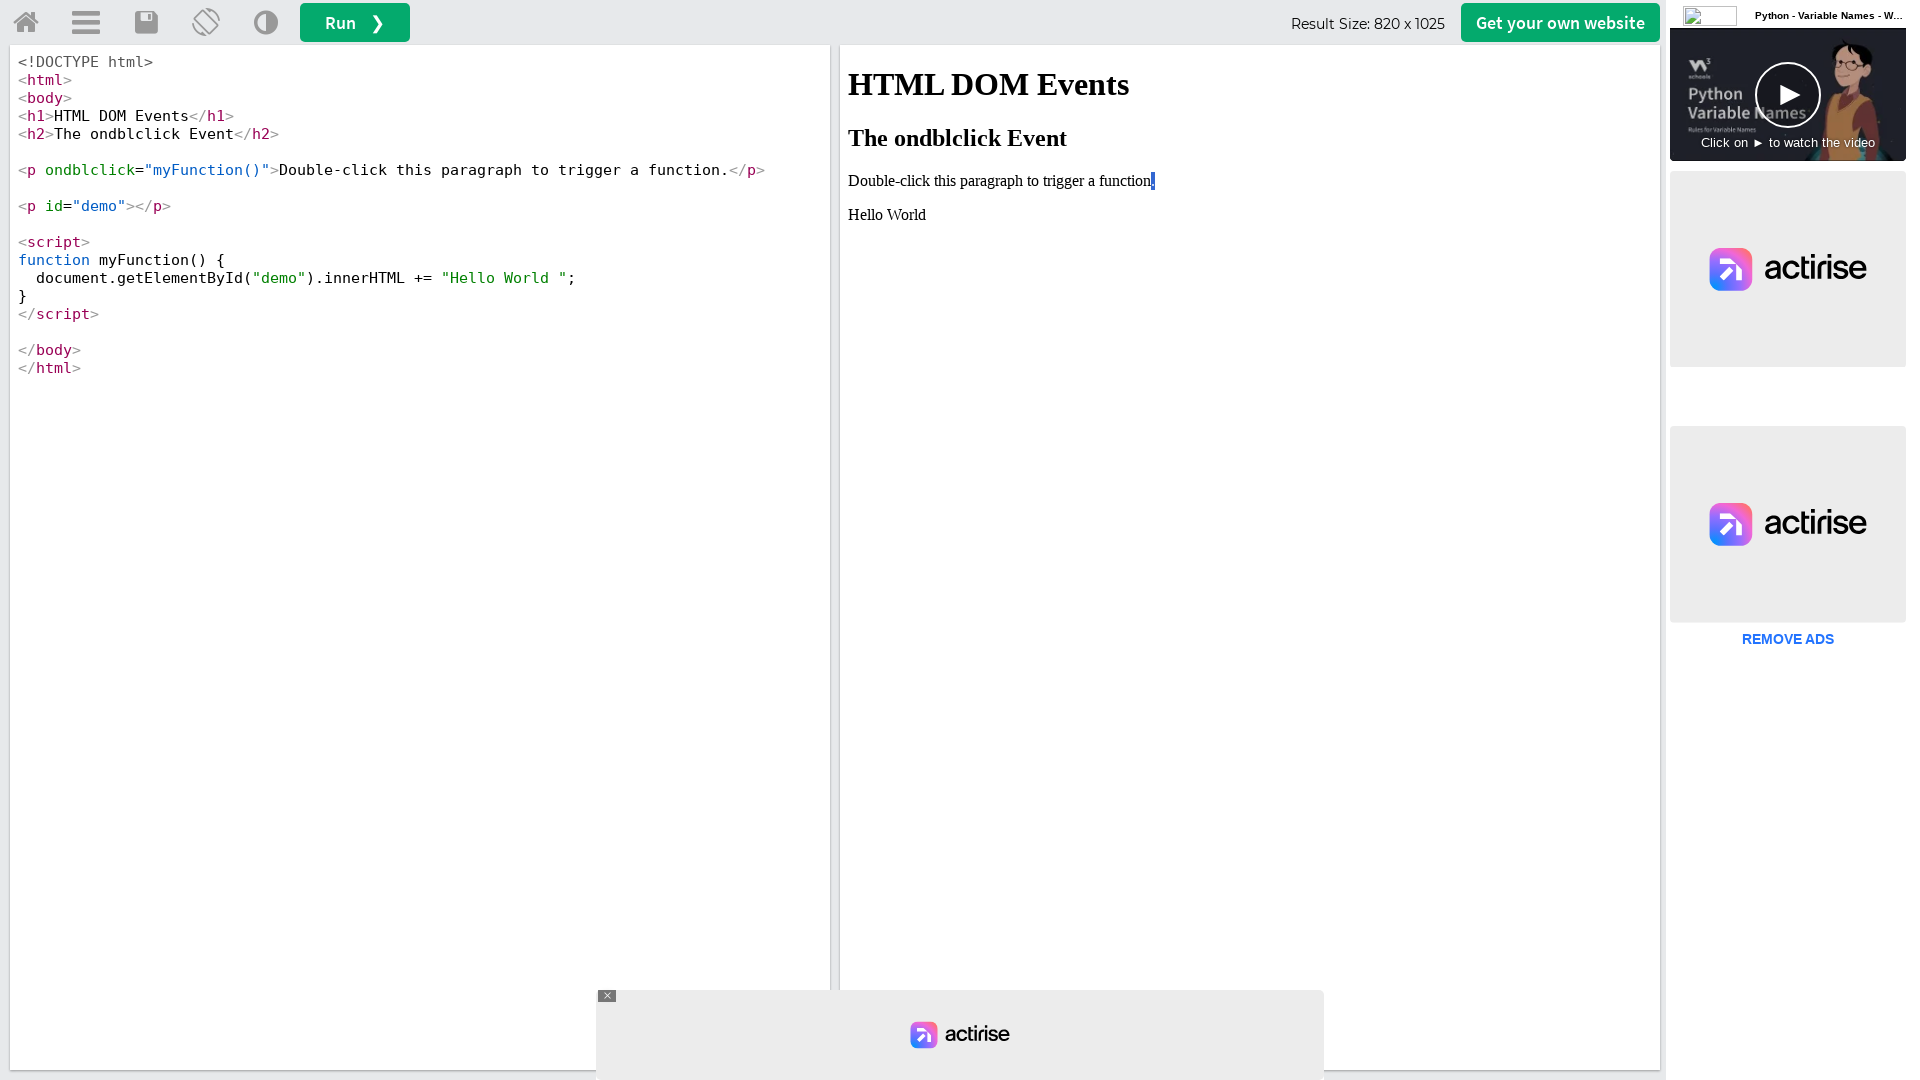

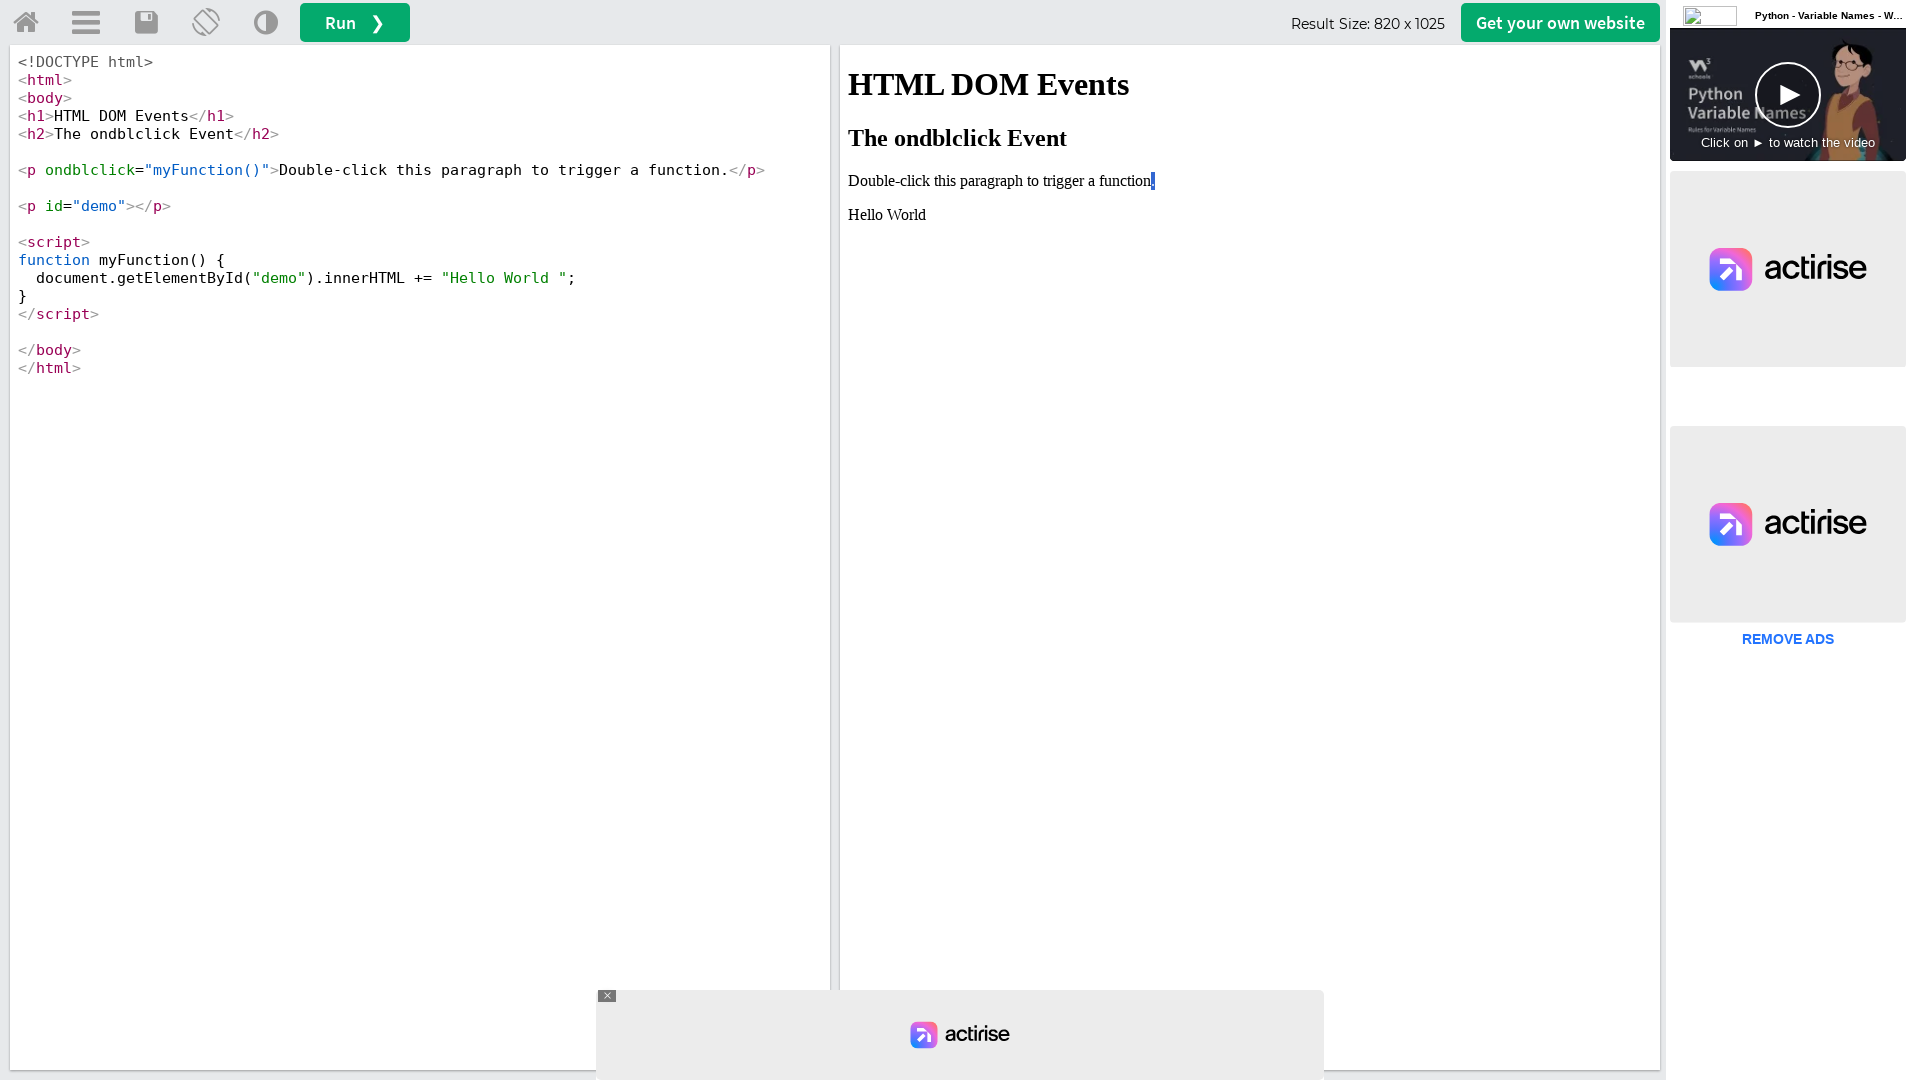